Tests marking all todo items as completed using the 'Mark all as complete' checkbox

Starting URL: https://demo.playwright.dev/todomvc

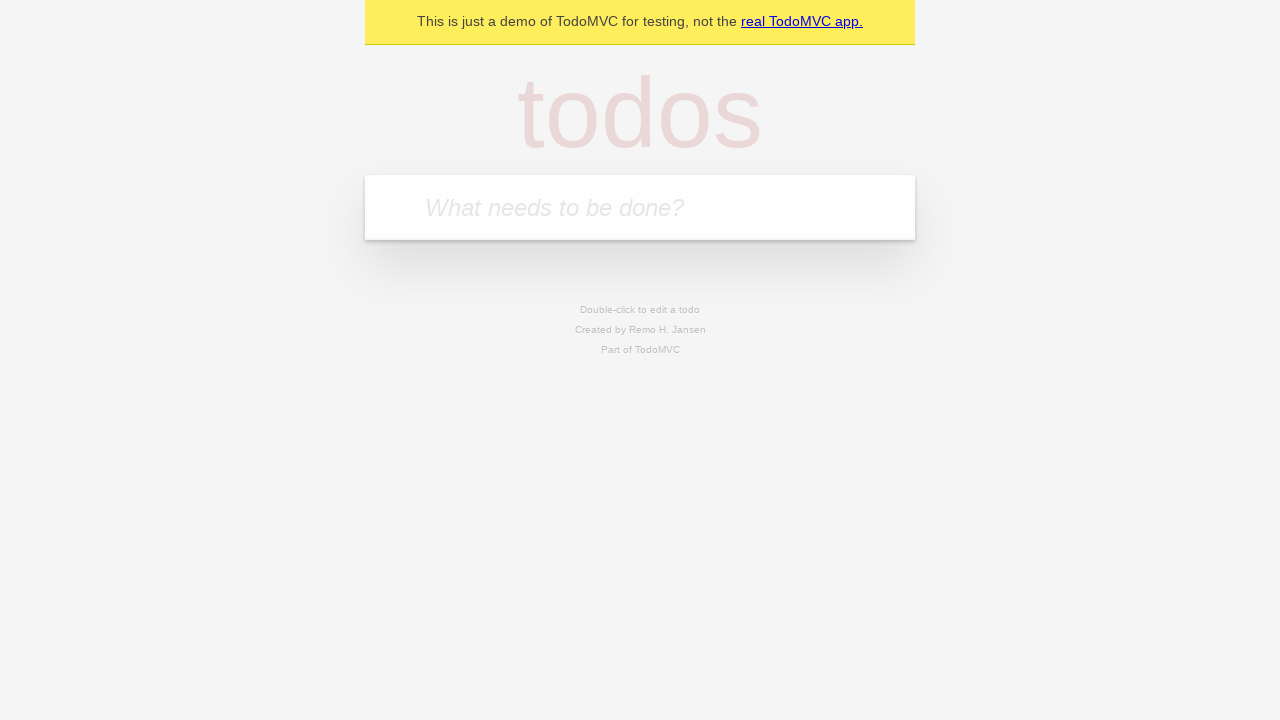

Filled first todo item with 'buy some cheese' on internal:attr=[placeholder="What needs to be done?"i]
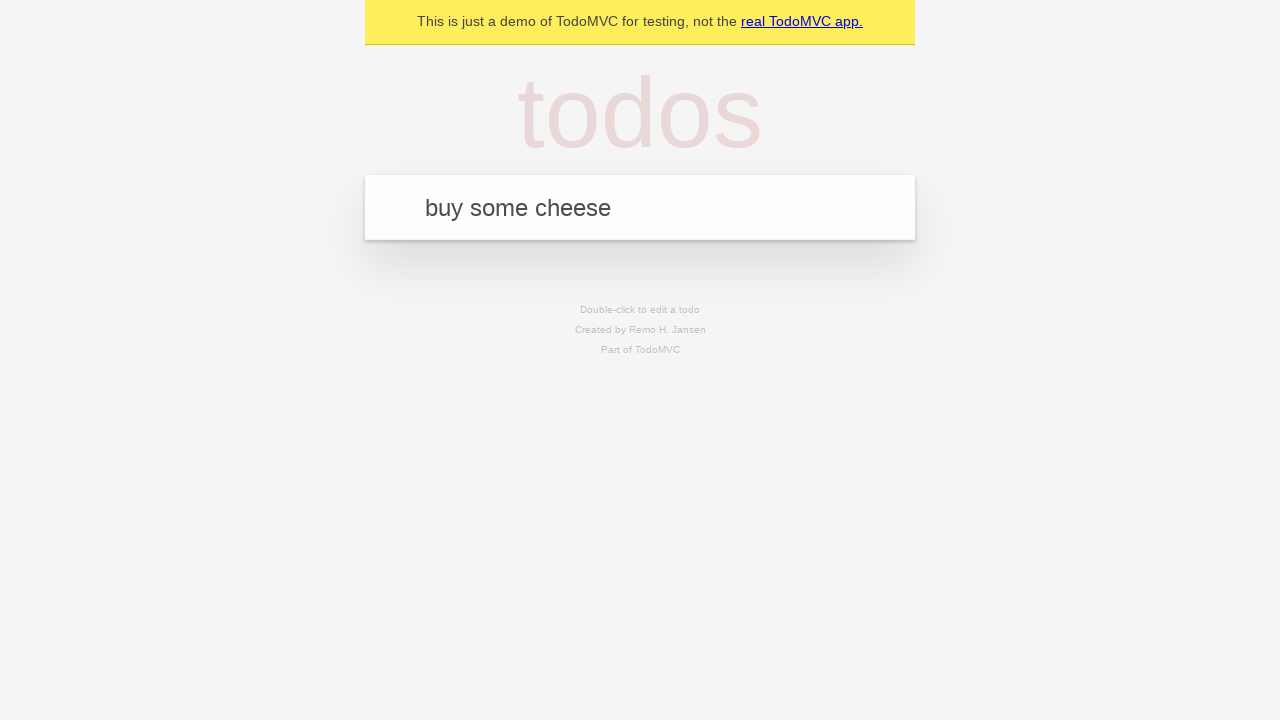

Pressed Enter to add first todo item on internal:attr=[placeholder="What needs to be done?"i]
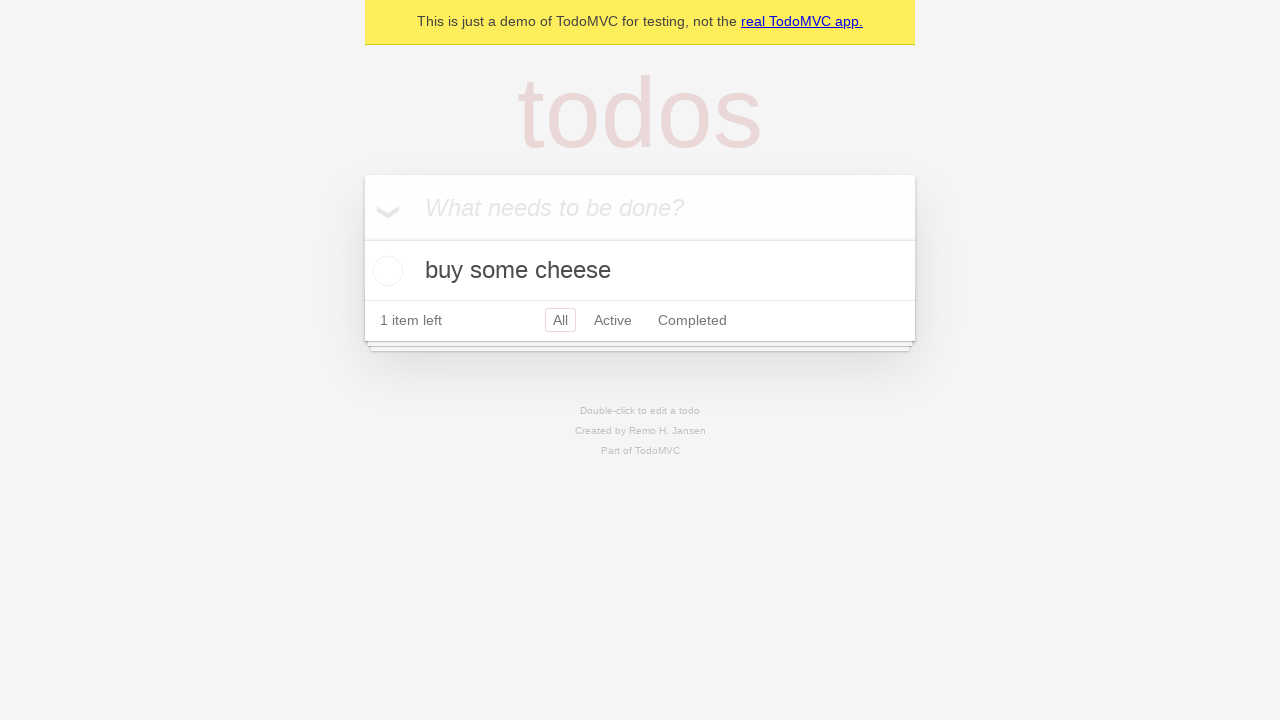

Filled second todo item with 'feed the cat' on internal:attr=[placeholder="What needs to be done?"i]
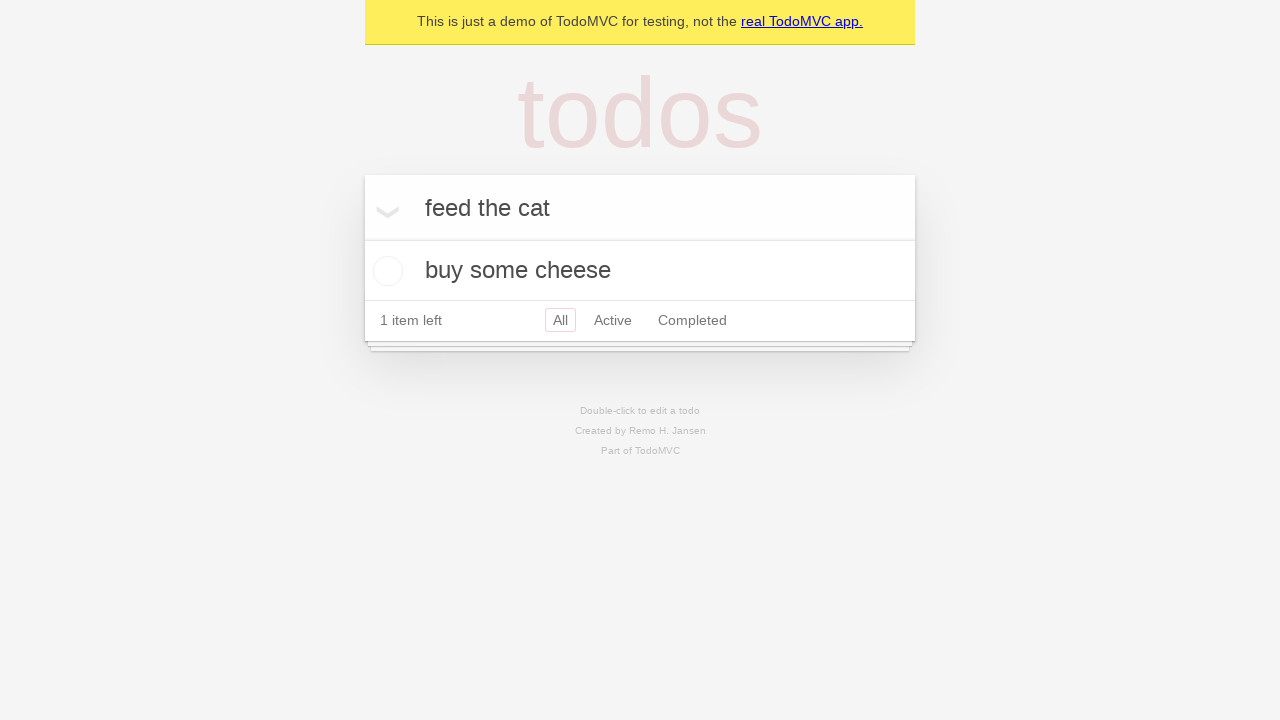

Pressed Enter to add second todo item on internal:attr=[placeholder="What needs to be done?"i]
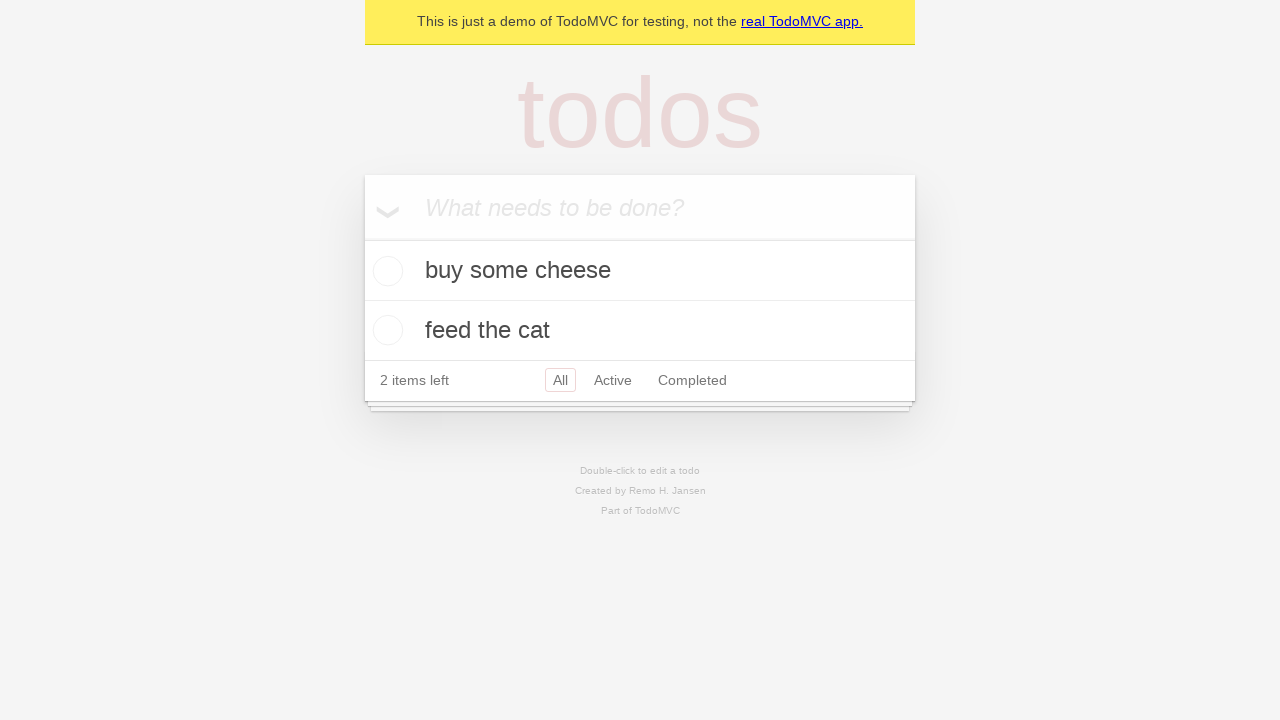

Filled third todo item with 'book a doctors appointment' on internal:attr=[placeholder="What needs to be done?"i]
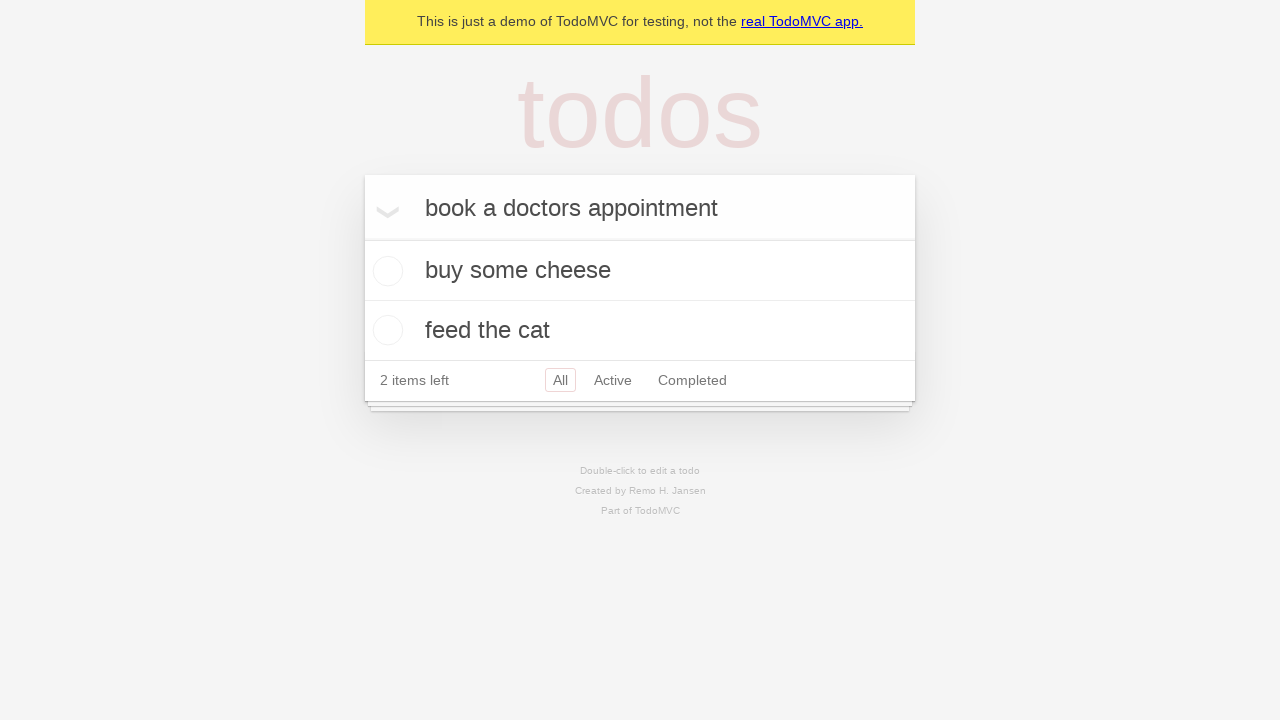

Pressed Enter to add third todo item on internal:attr=[placeholder="What needs to be done?"i]
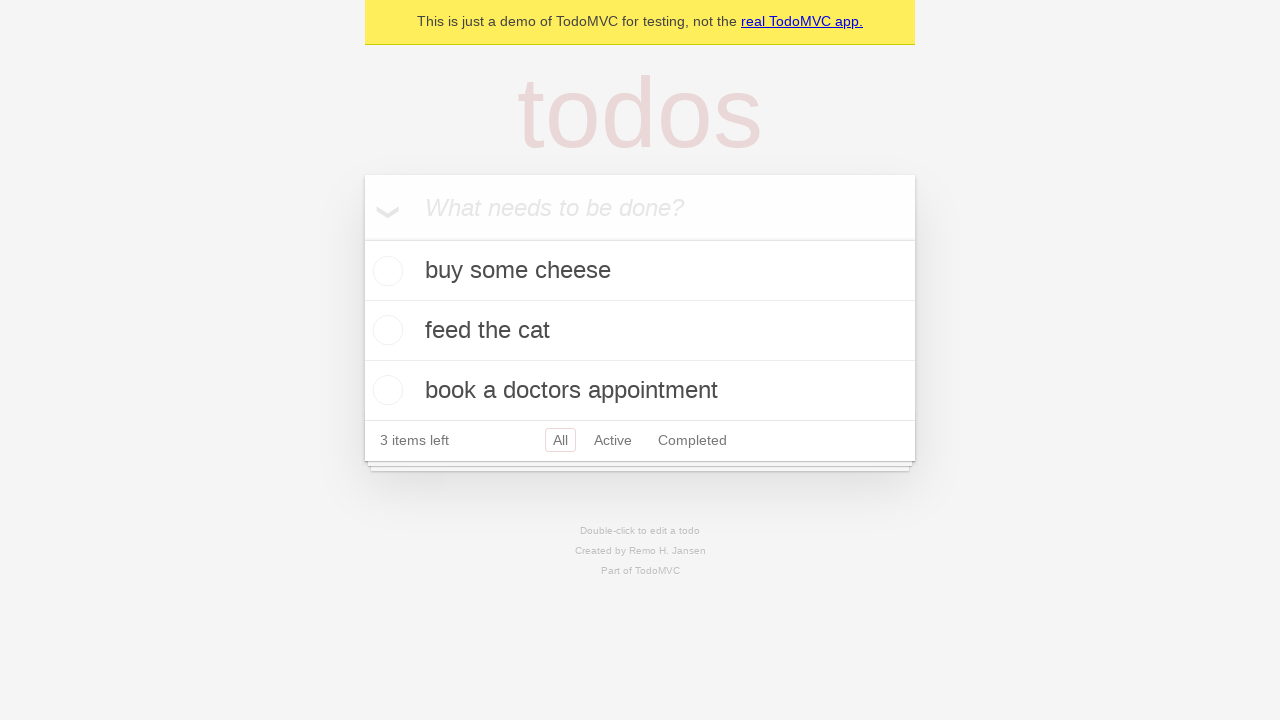

Checked 'Mark all as complete' checkbox at (362, 238) on internal:label="Mark all as complete"i
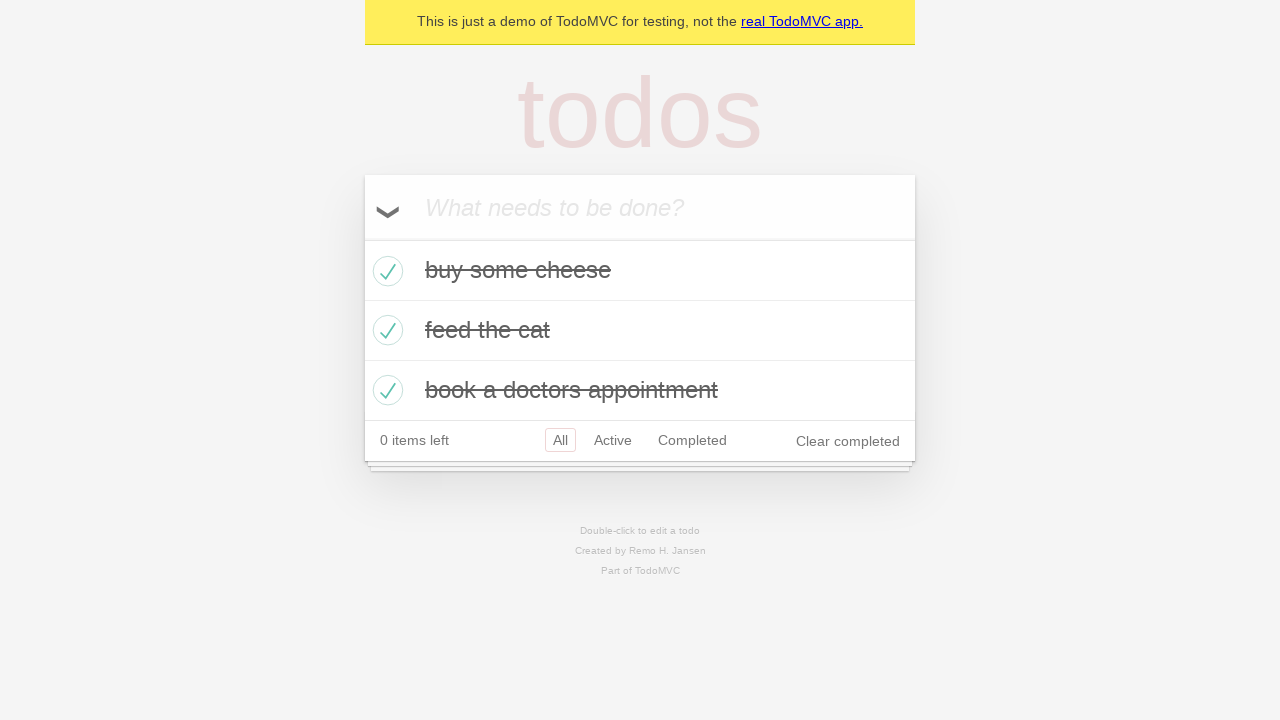

Waited for todo items to be marked as completed
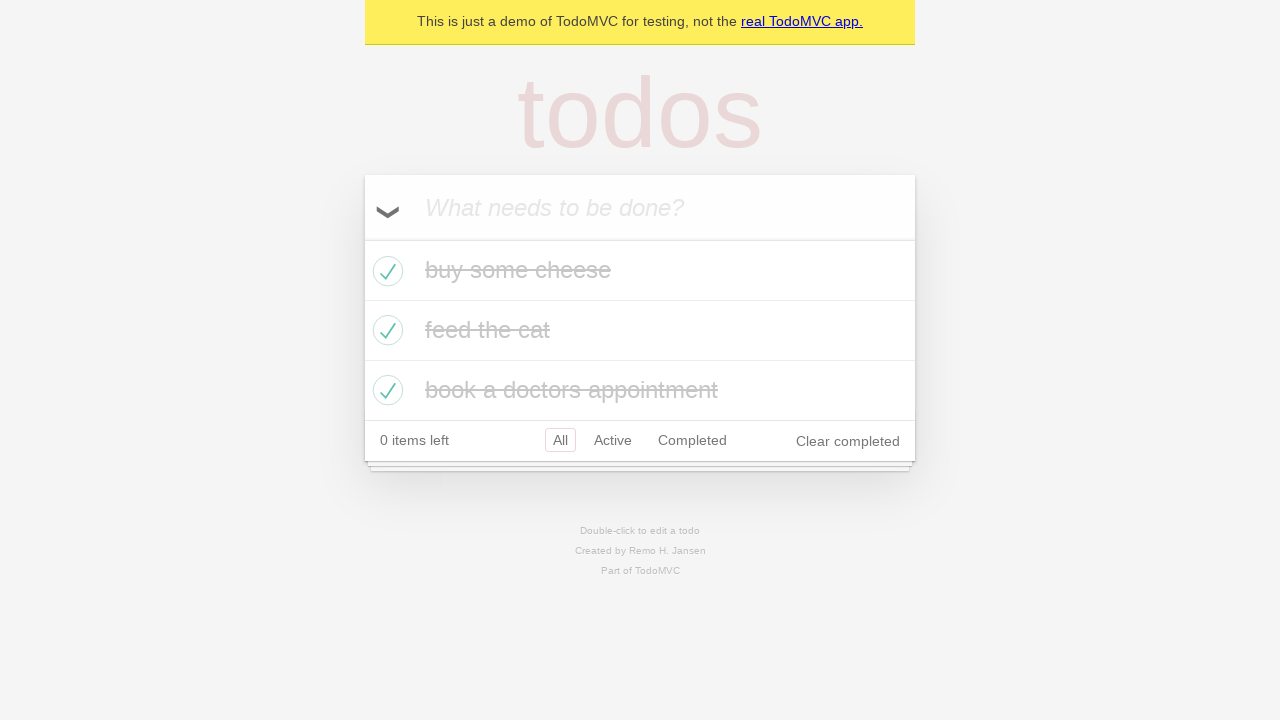

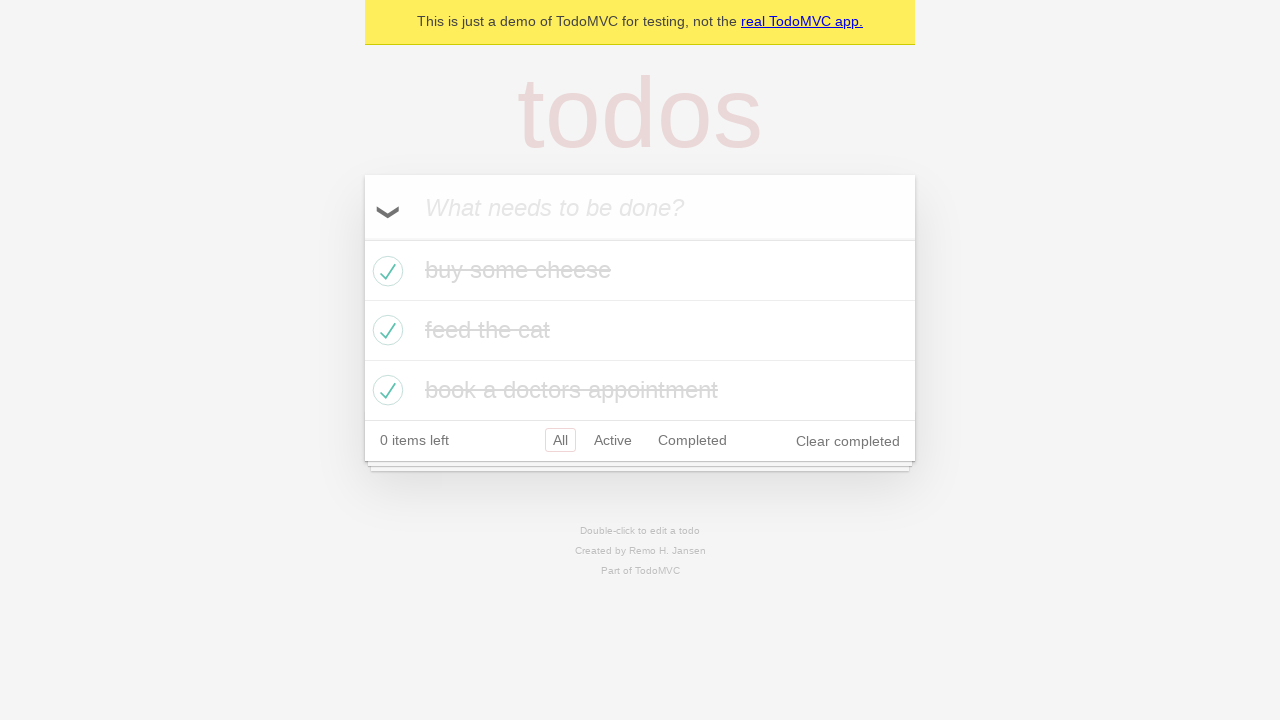